Tests a calculator application by entering random two-digit numbers, performing a random arithmetic operation, and verifying the result is displayed

Starting URL: https://bonigarcia.dev/selenium-webdriver-java/slow-calculator.html

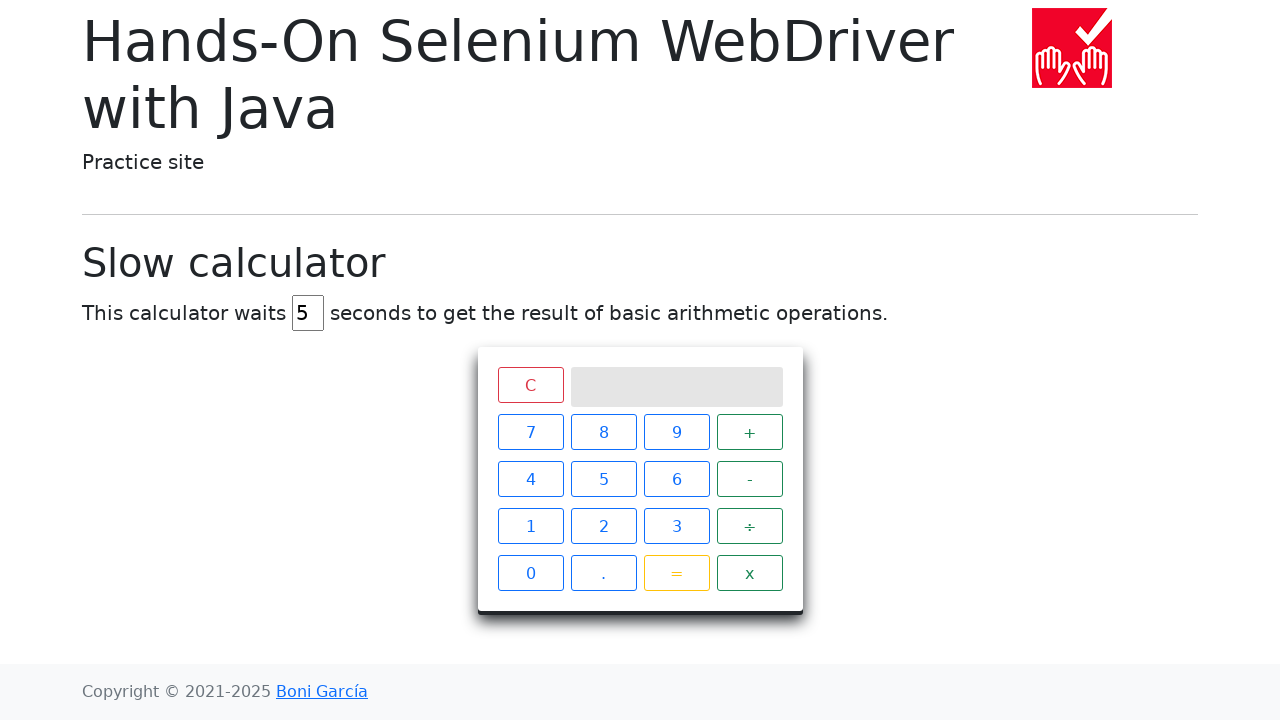

Navigated to alert popup documentation page
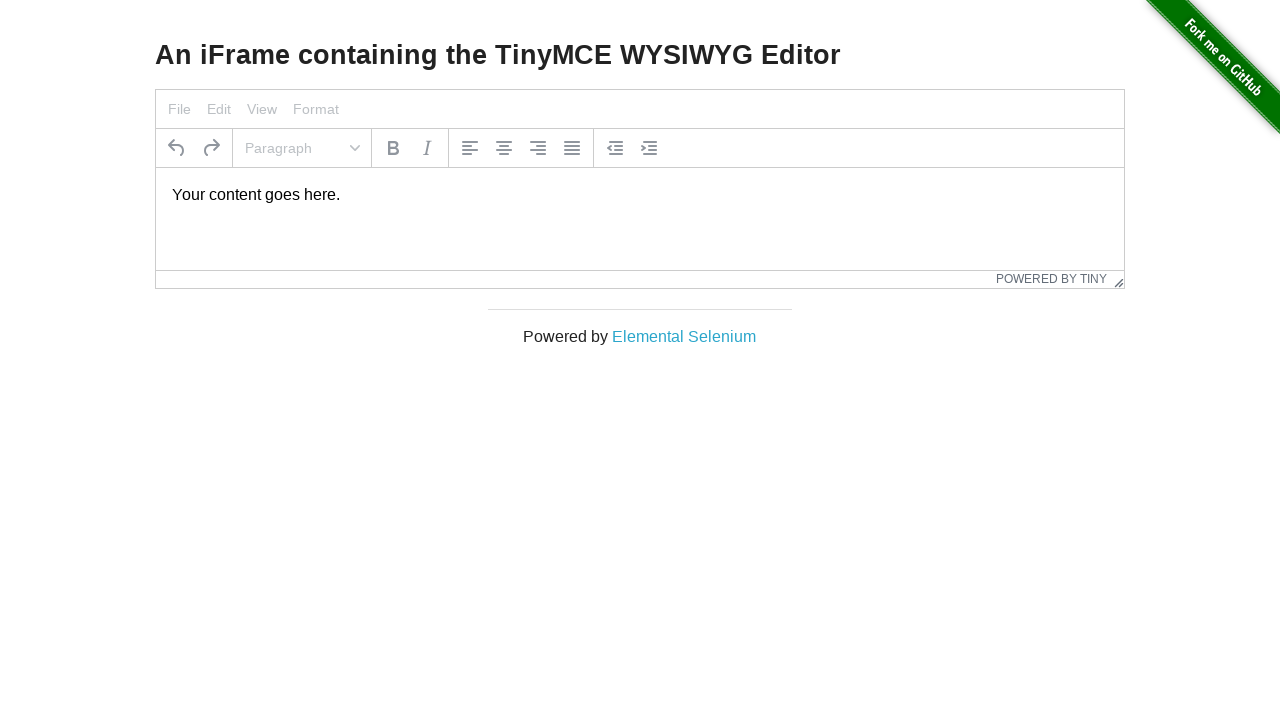

Clicked link to trigger alert popup
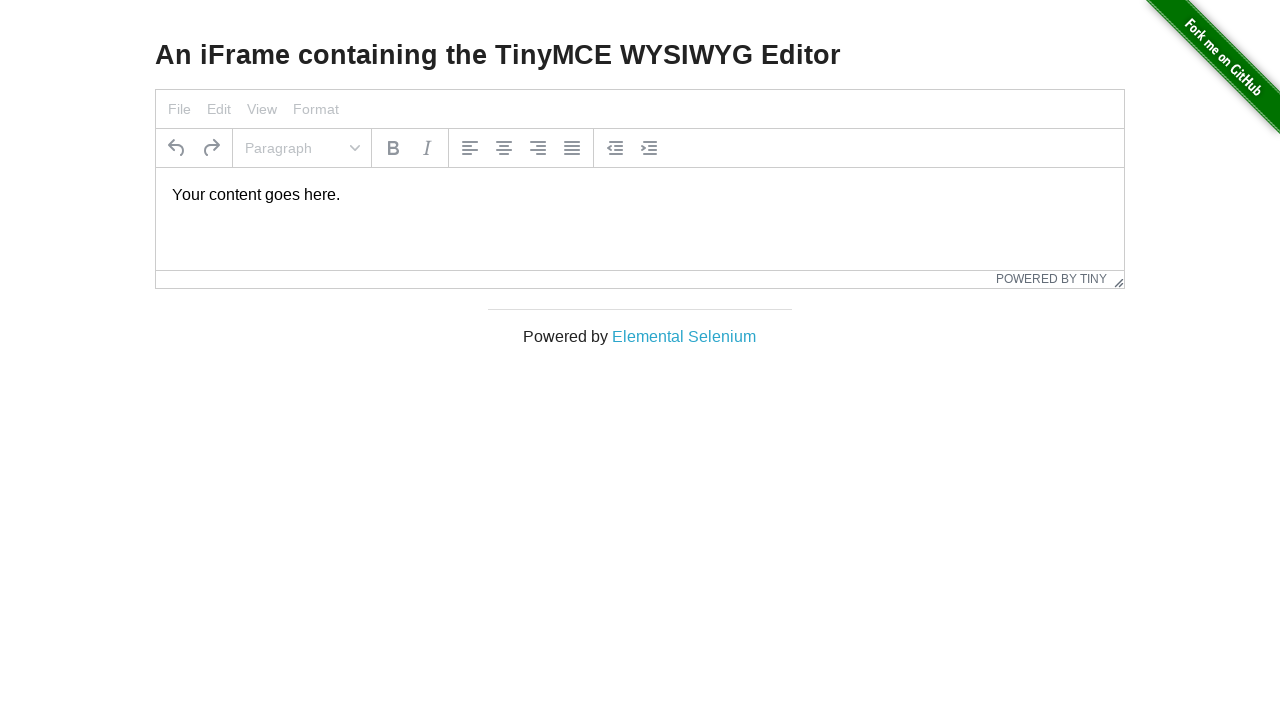

Set up dialog handler to accept alert
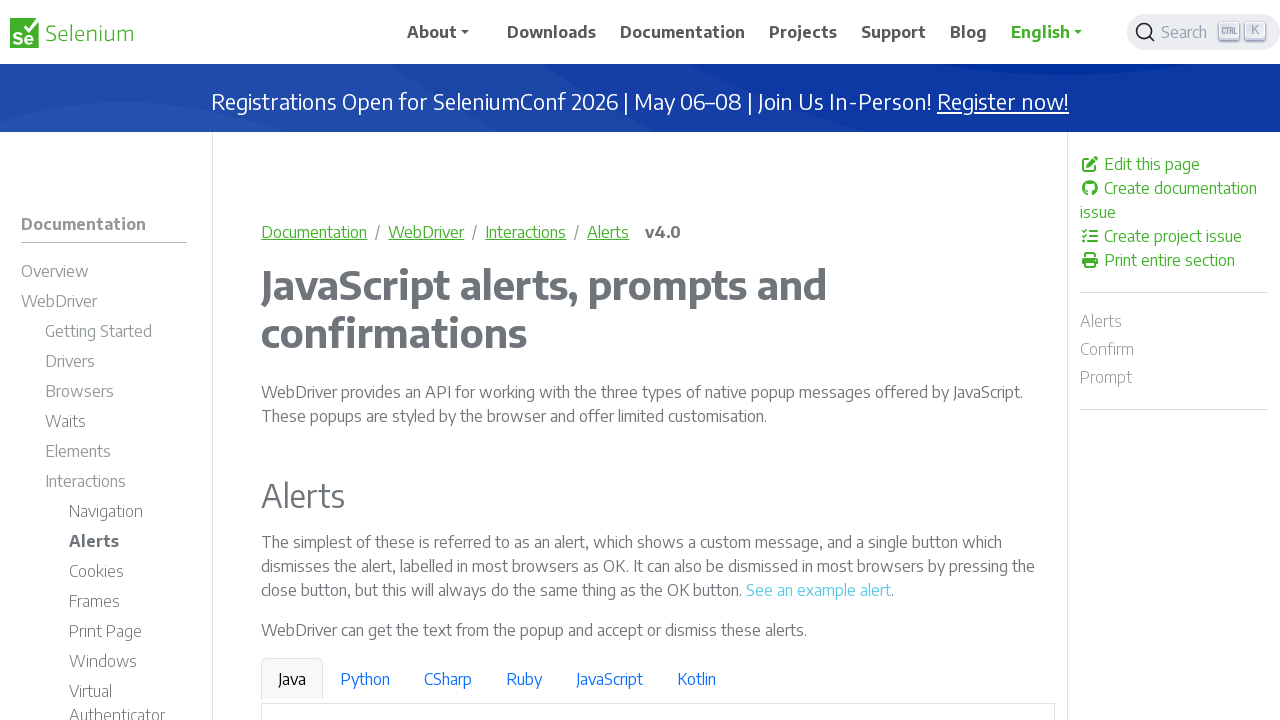

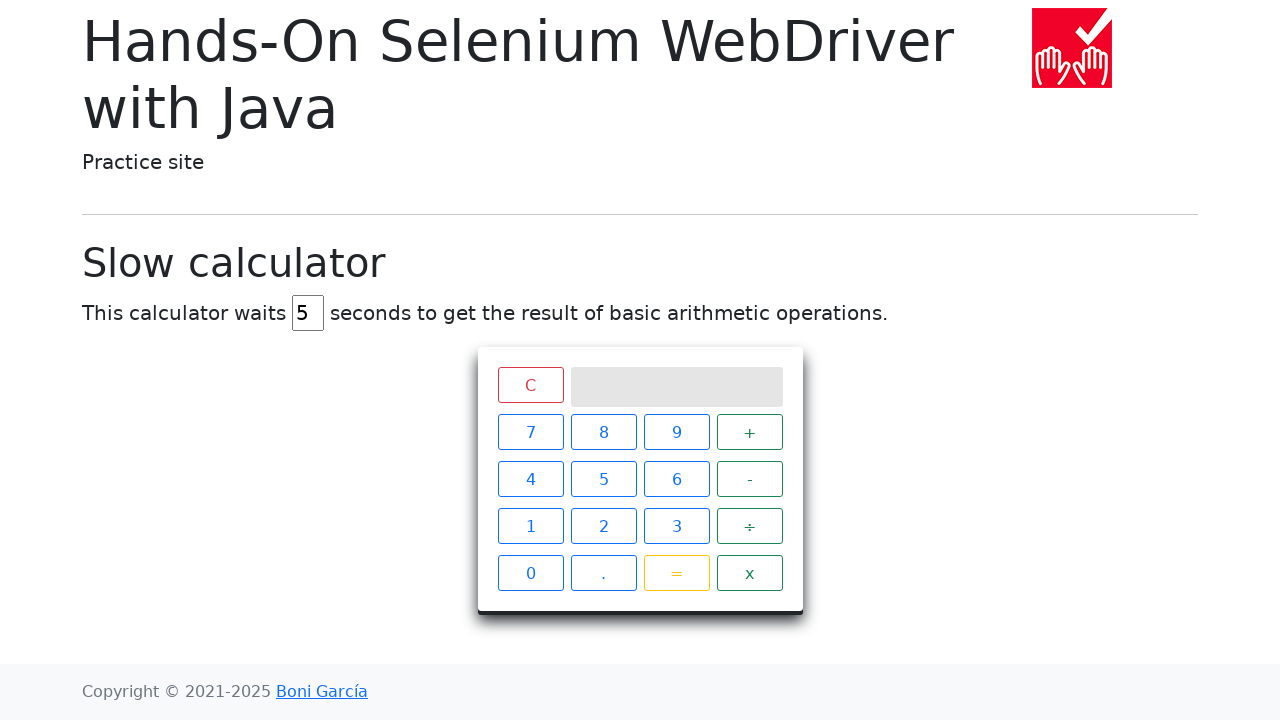